Tests jQuery UI drag-and-drop functionality by navigating to the draggable demo, switching to the iframe containing the demo, and performing drag operations on the draggable element.

Starting URL: https://jqueryui.com/

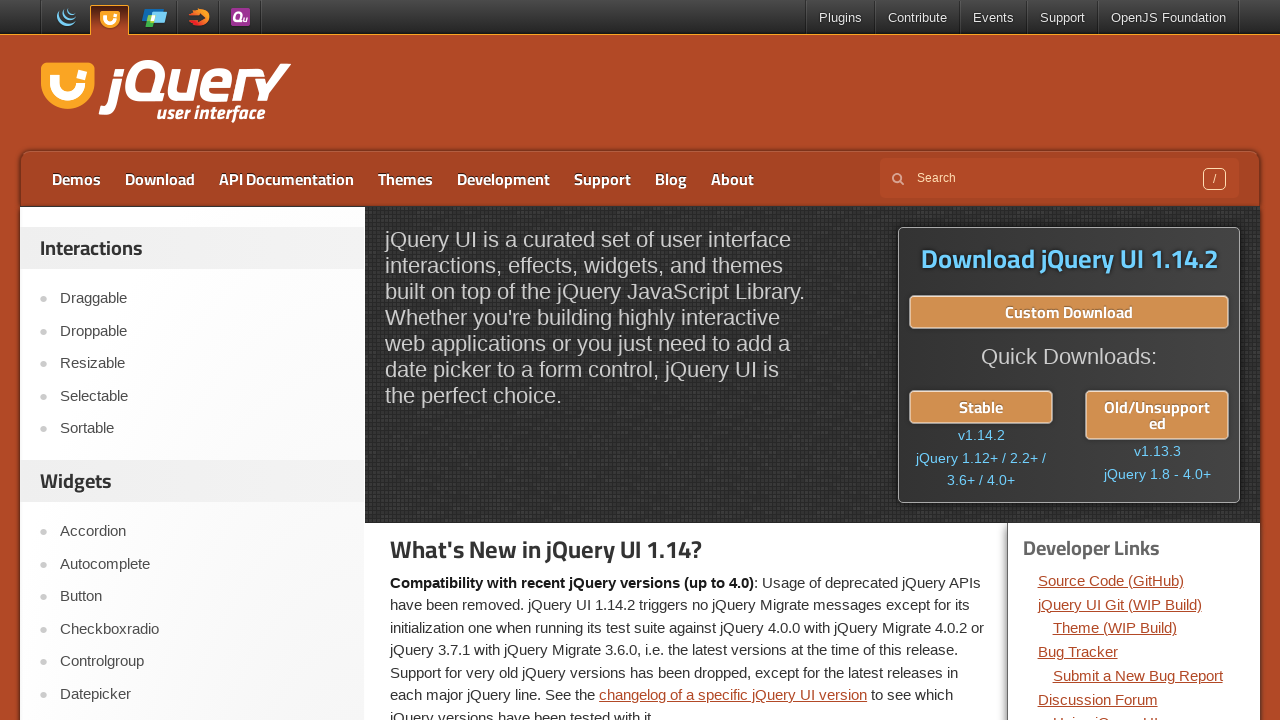

Clicked on Draggable menu item in sidebar at (202, 299) on xpath=//*[@id='sidebar']/aside[1]/ul/li[1]/a
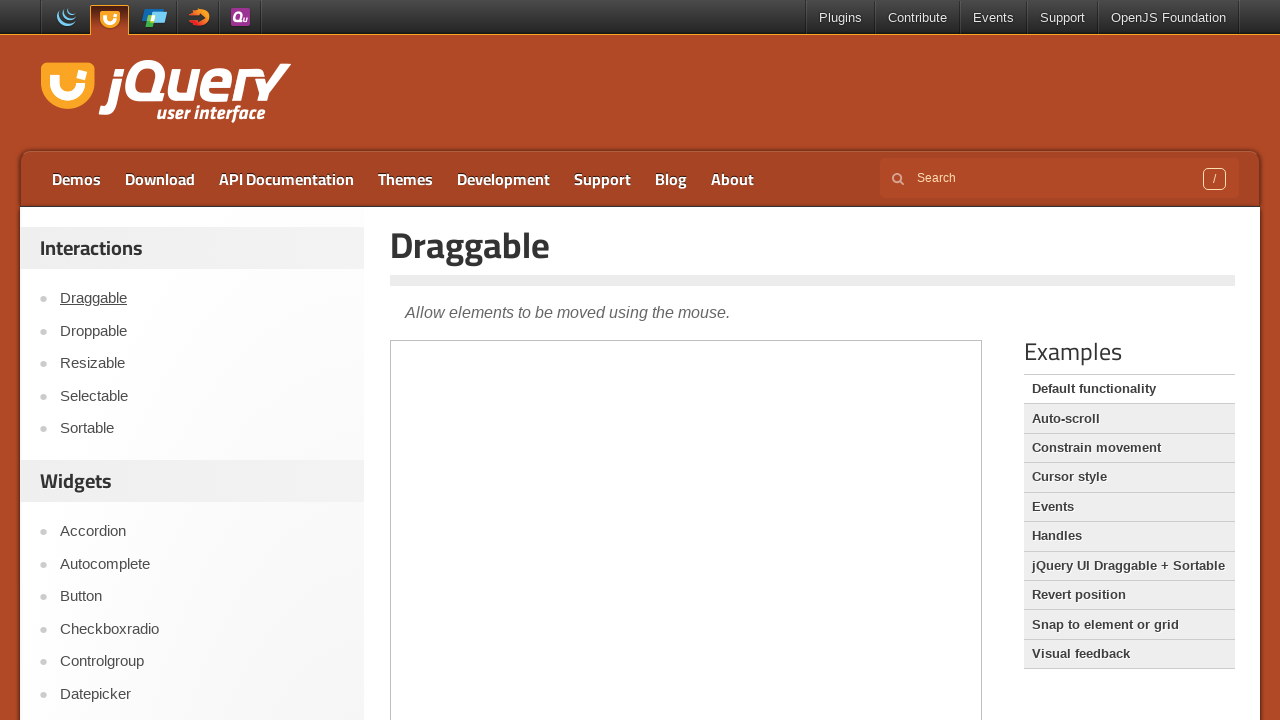

Located demo iframe
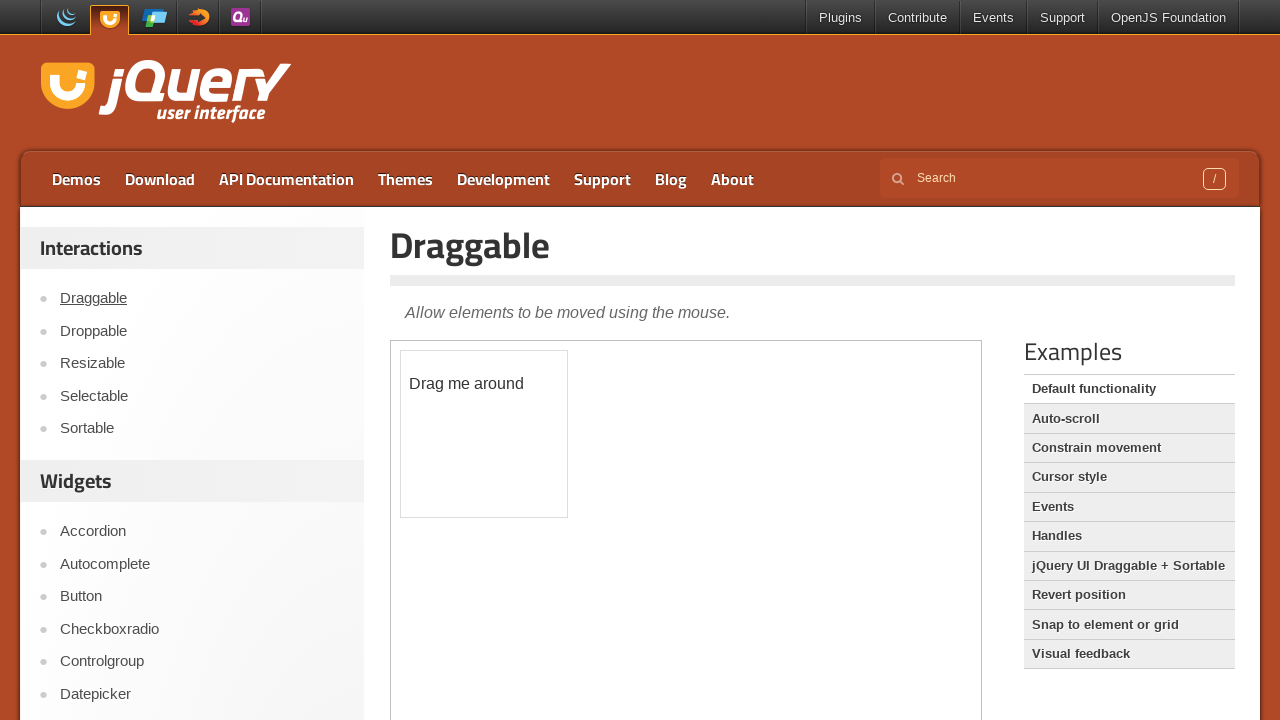

Located draggable element within iframe
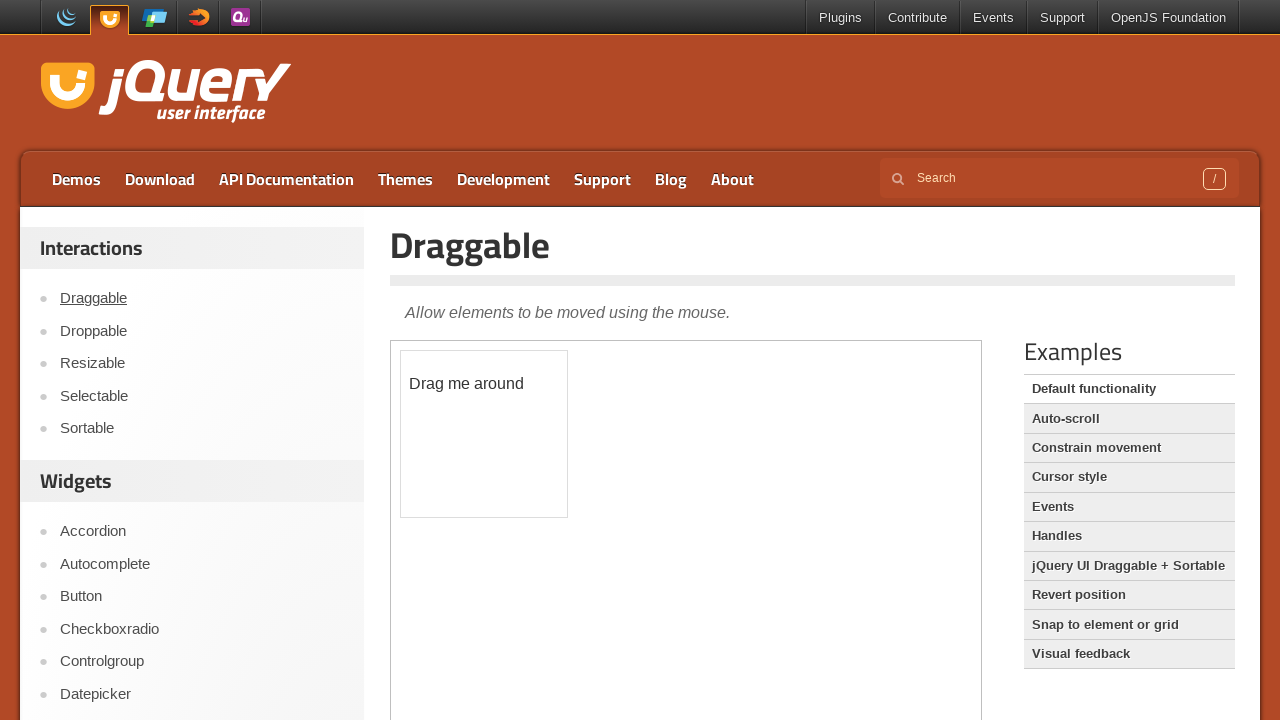

Draggable element is visible
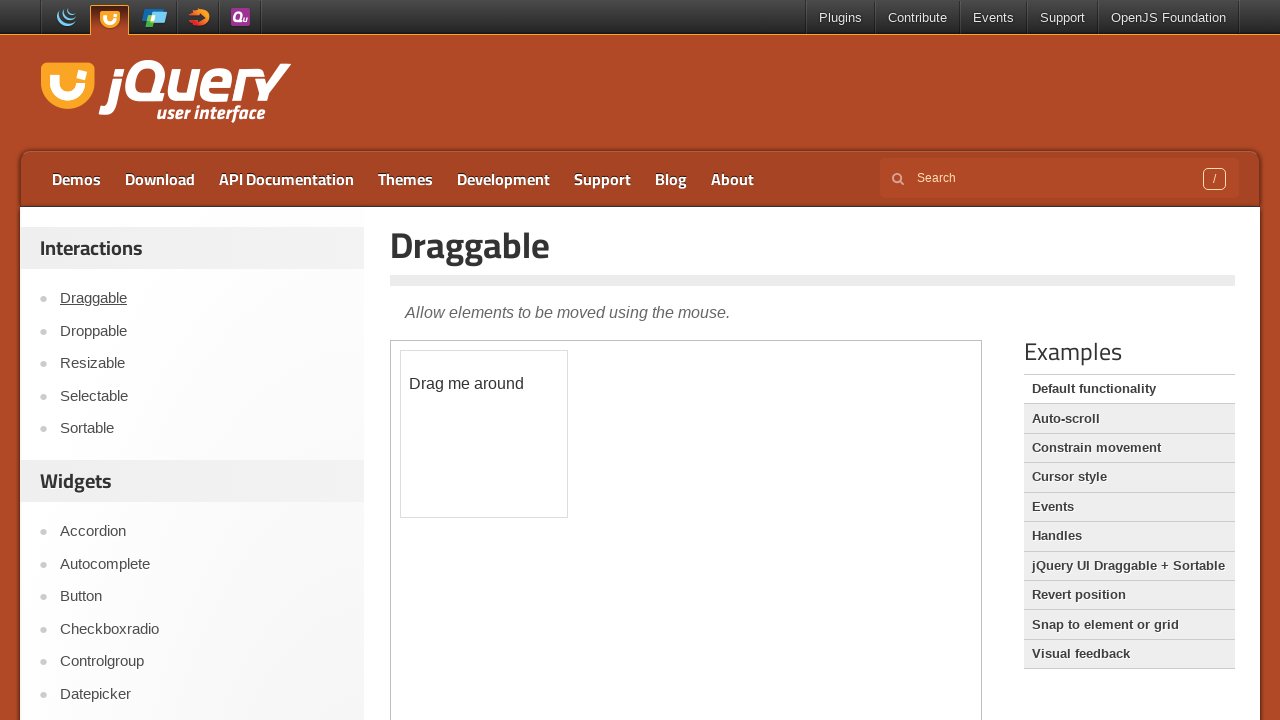

Performed drag operation: moved draggable element 161px right and 9px down at (562, 360)
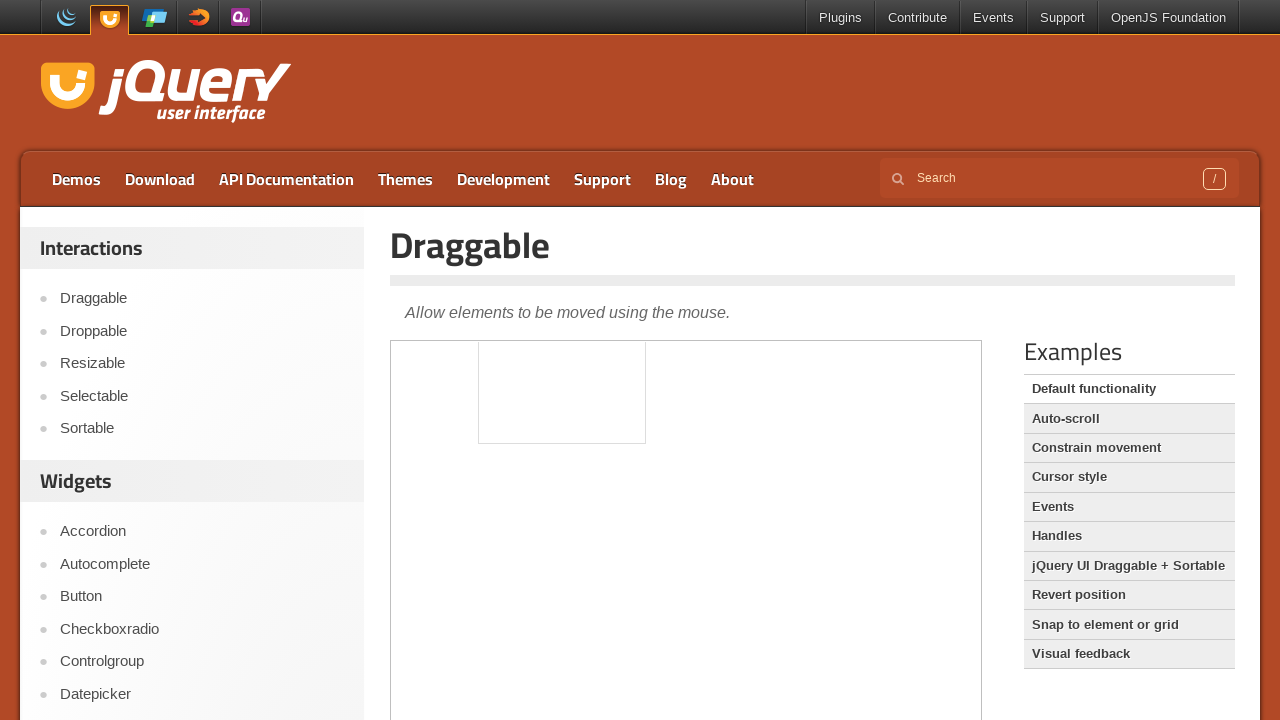

Retrieved bounding box of draggable element
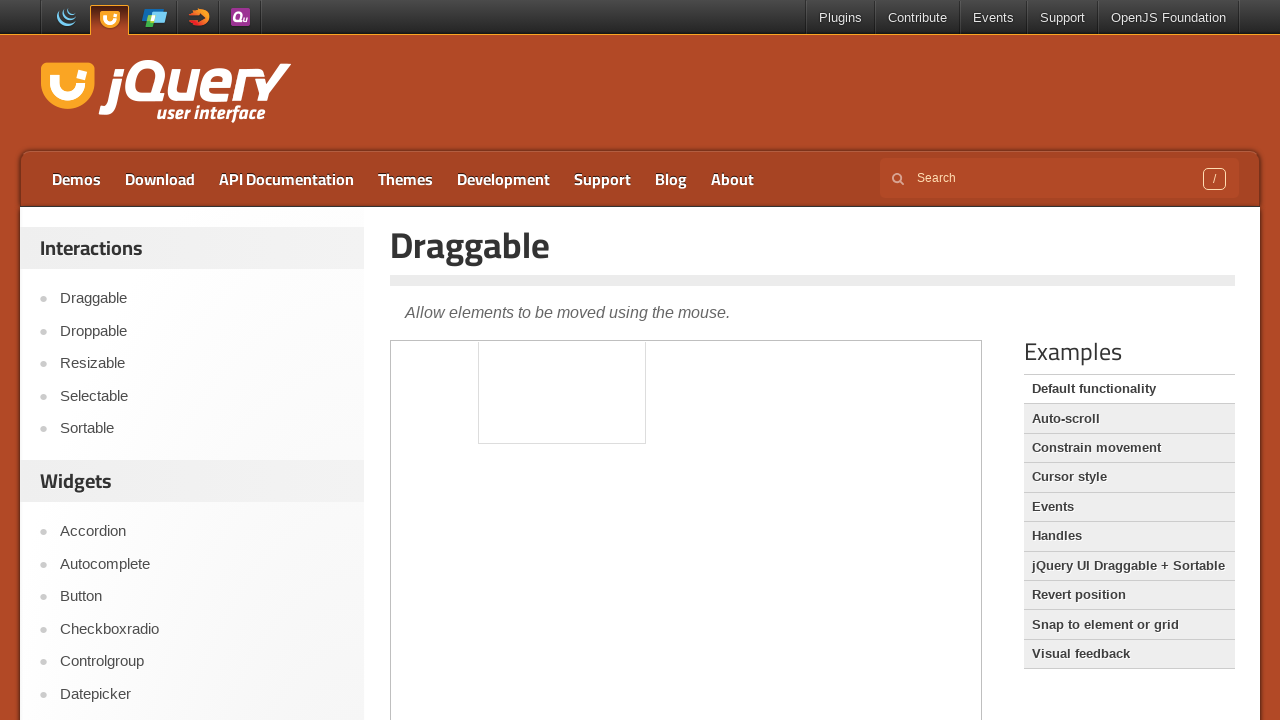

Moved mouse to center of draggable element at (562, 360)
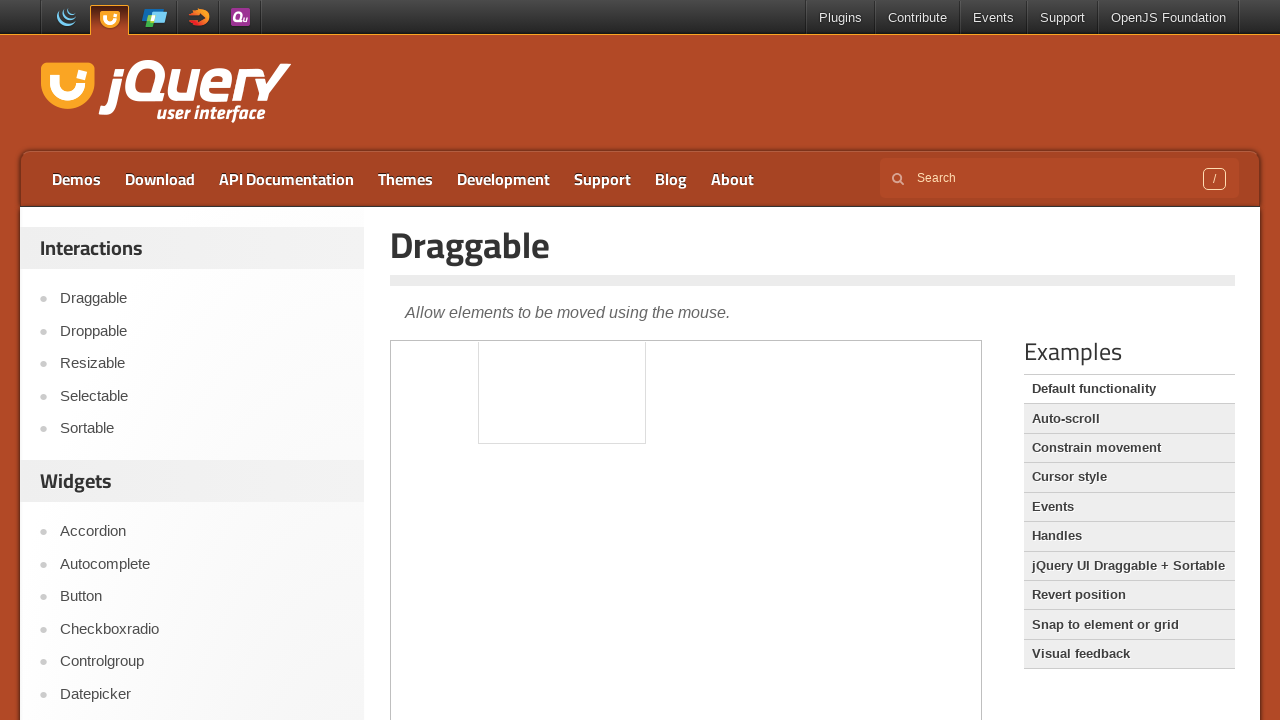

Pressed mouse button down at (562, 360)
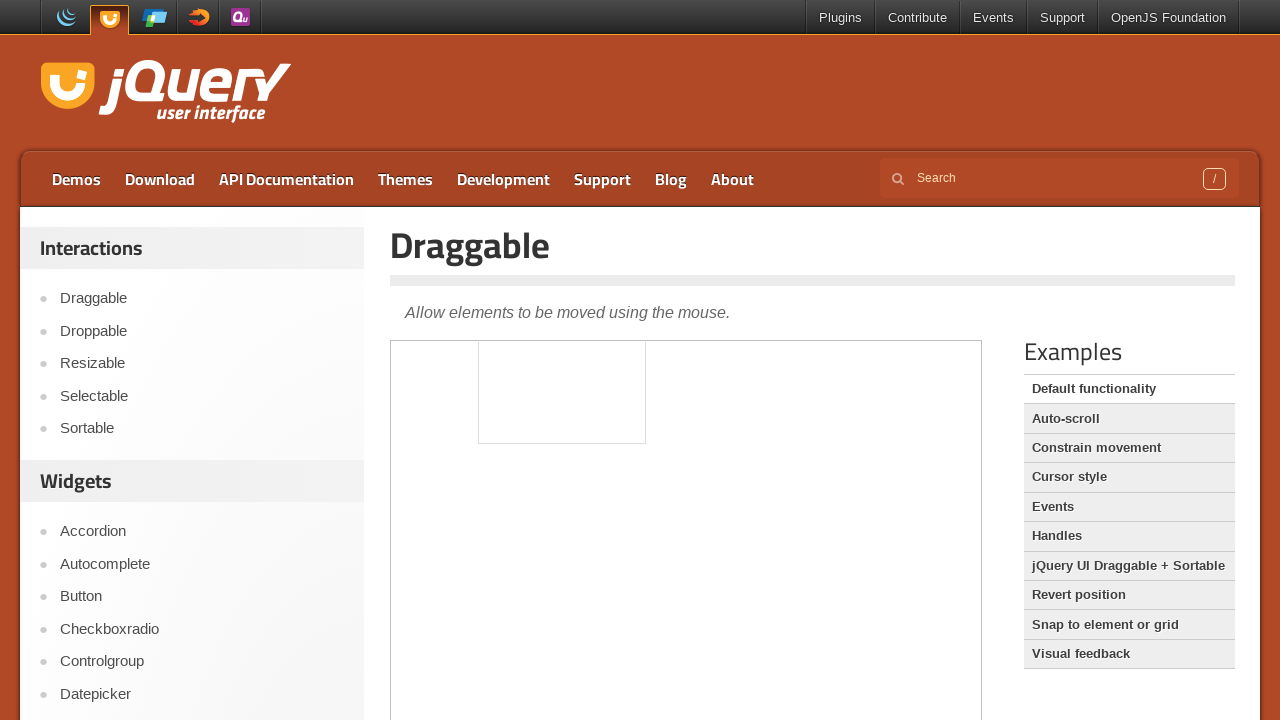

Dragged mouse to new position (161px right, 9px down) at (723, 369)
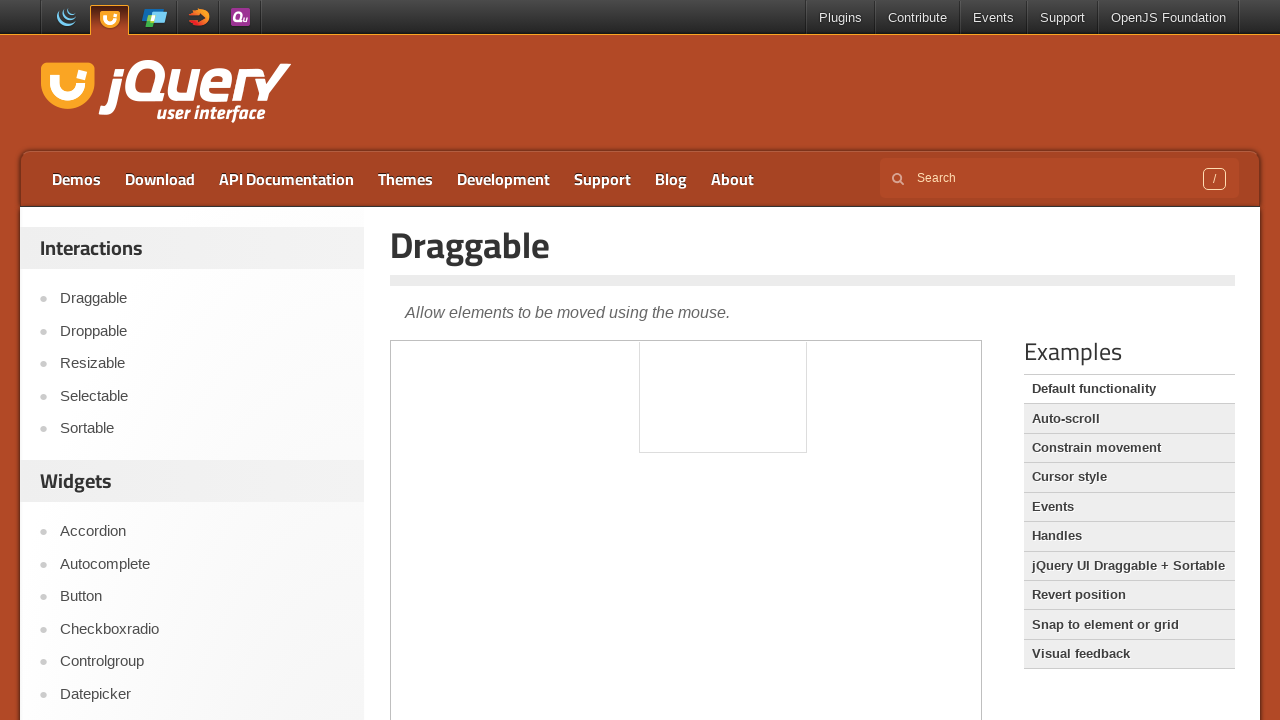

Released mouse button at (723, 369)
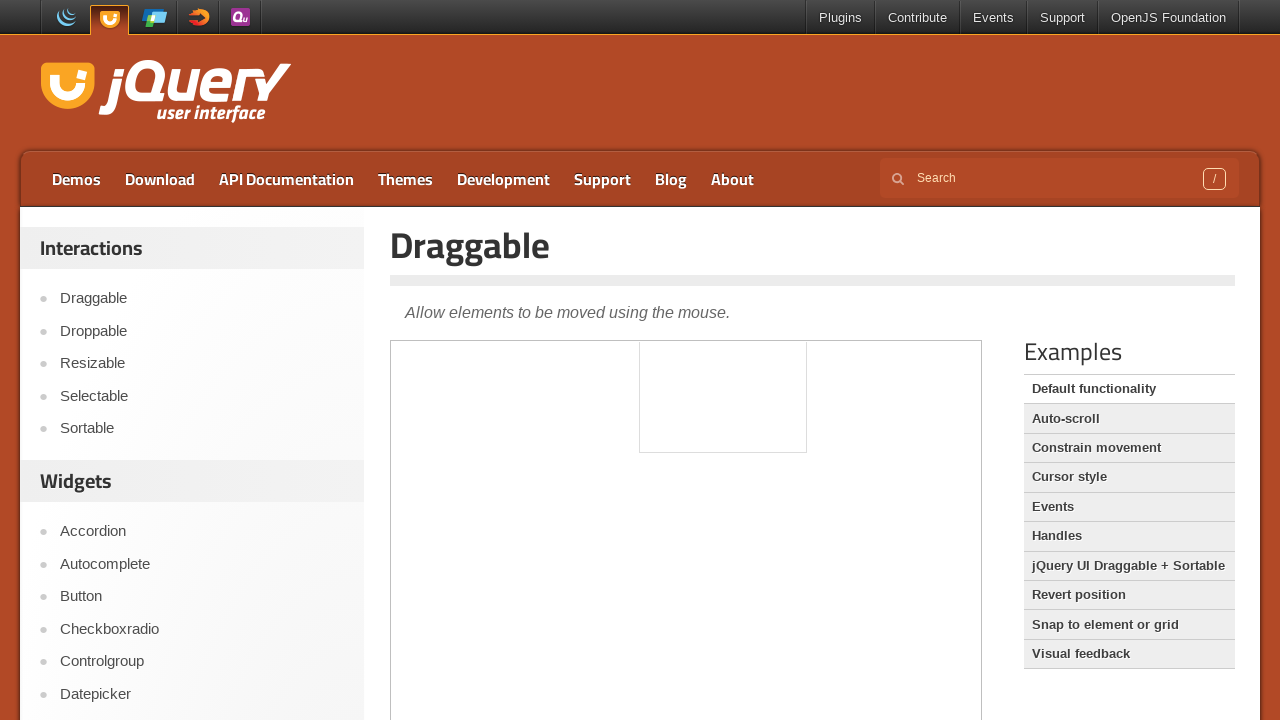

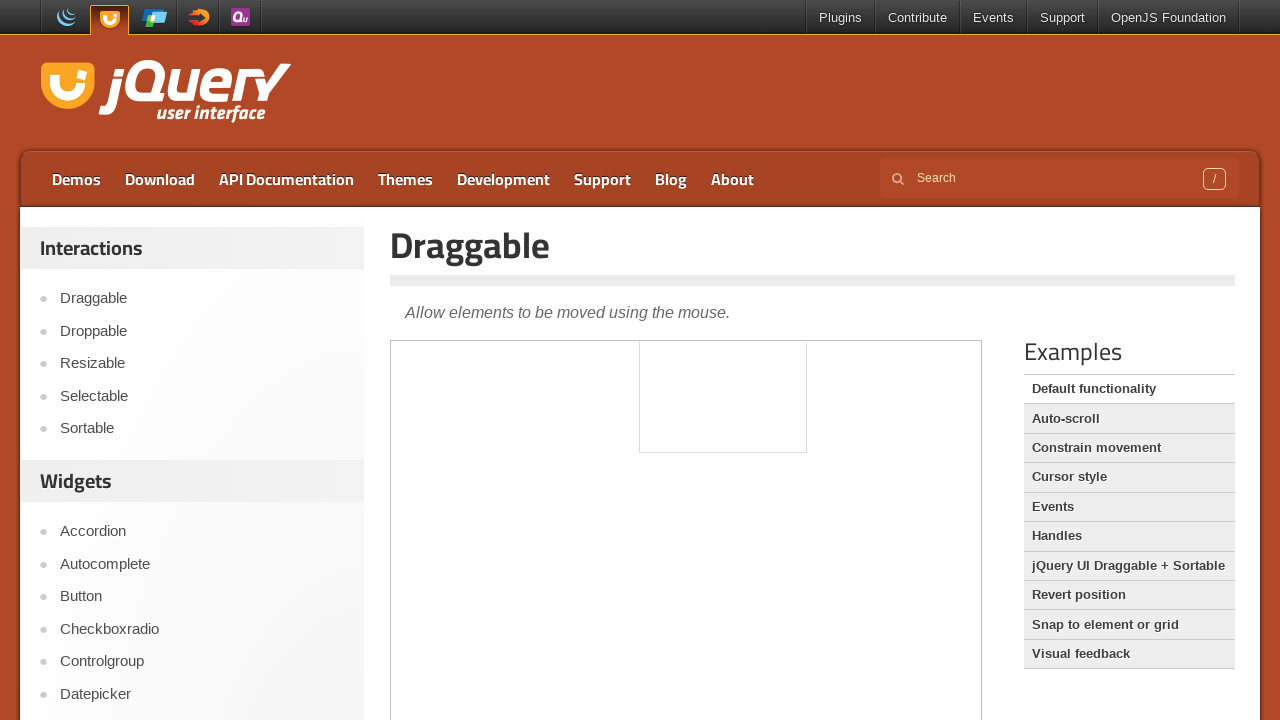